Tests window handling by clicking a link that opens a new window, switching to it, verifying the title, and closing the child window

Starting URL: https://the-internet.herokuapp.com/windows

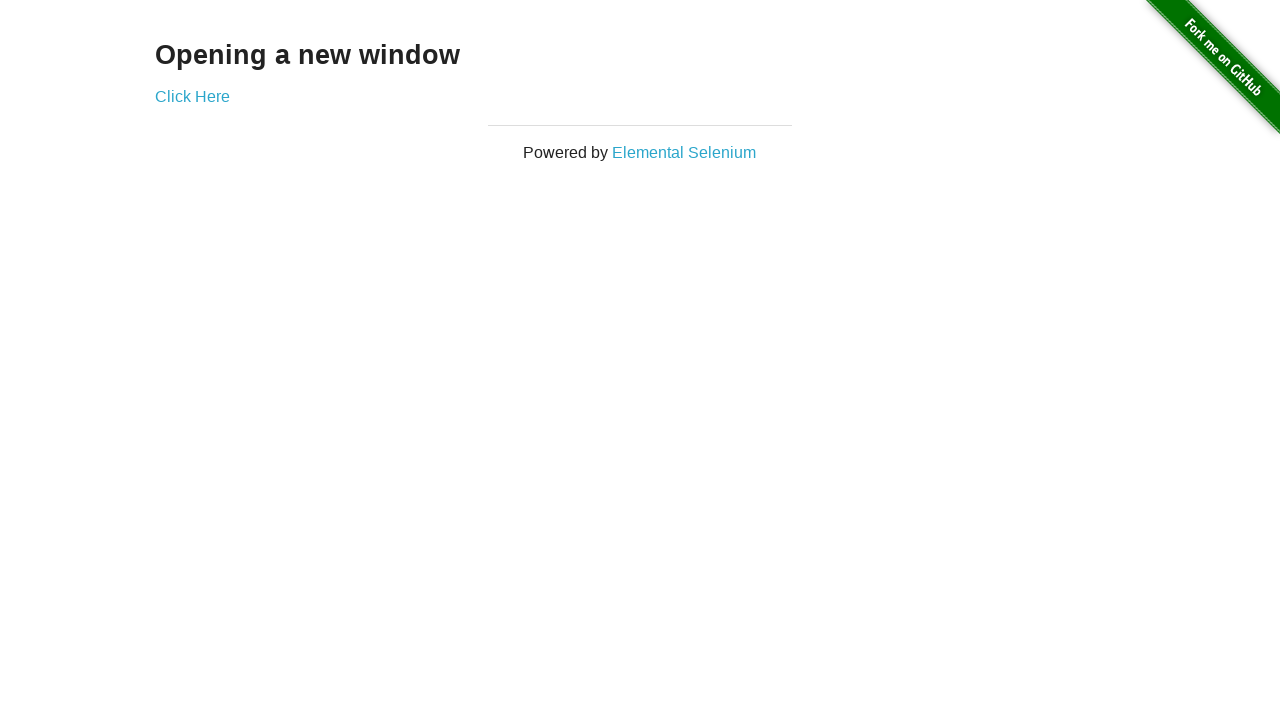

Retrieved main window title
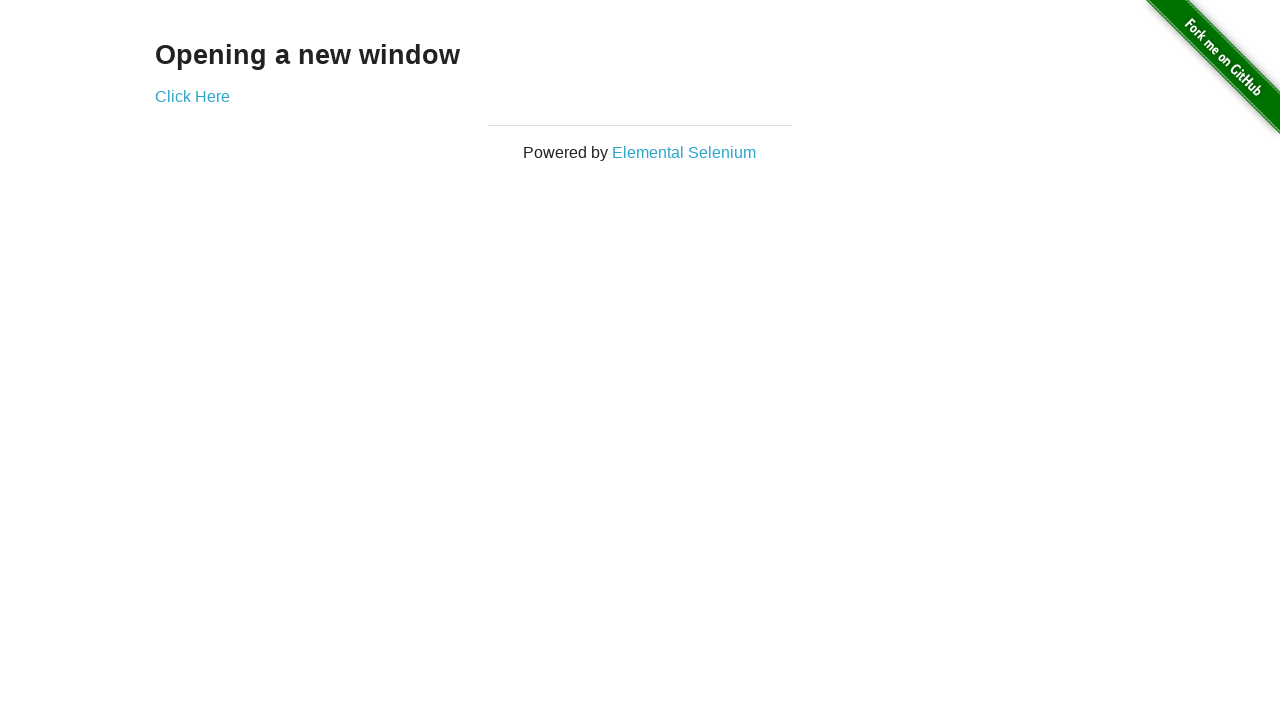

Clicked 'Click Here' link to open new window at (192, 96) on text=Click Here
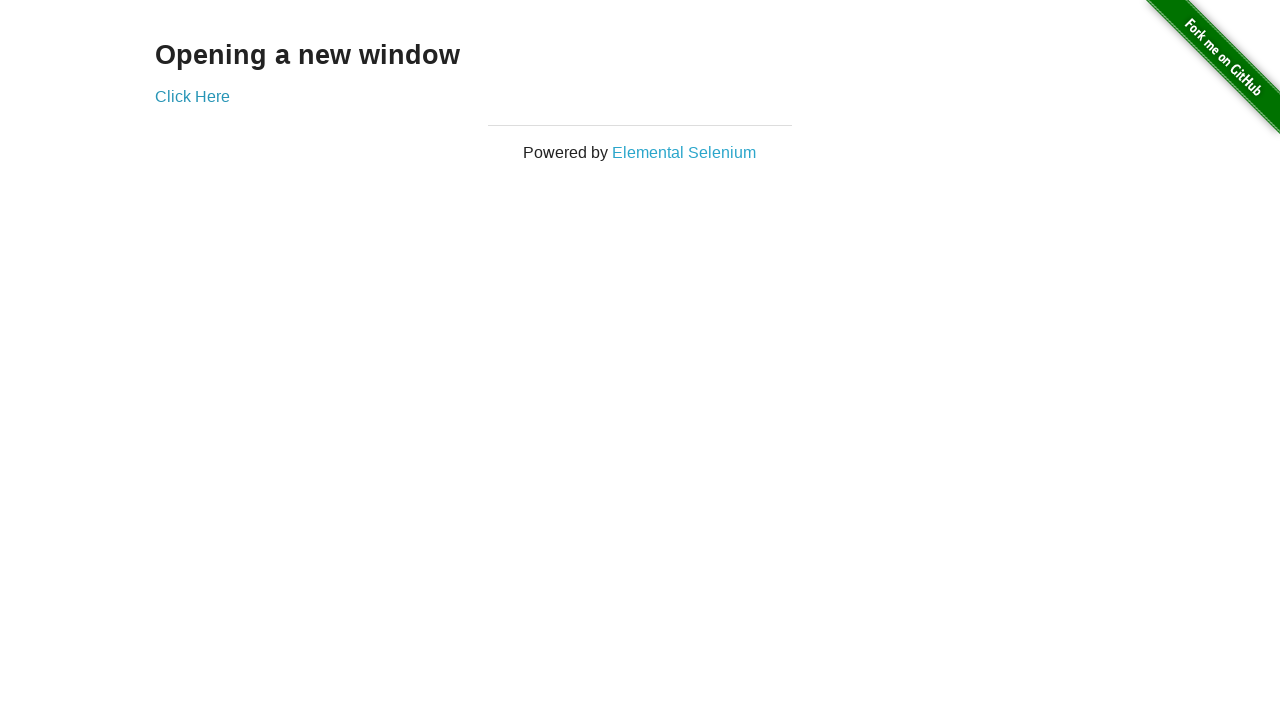

New window loaded and ready
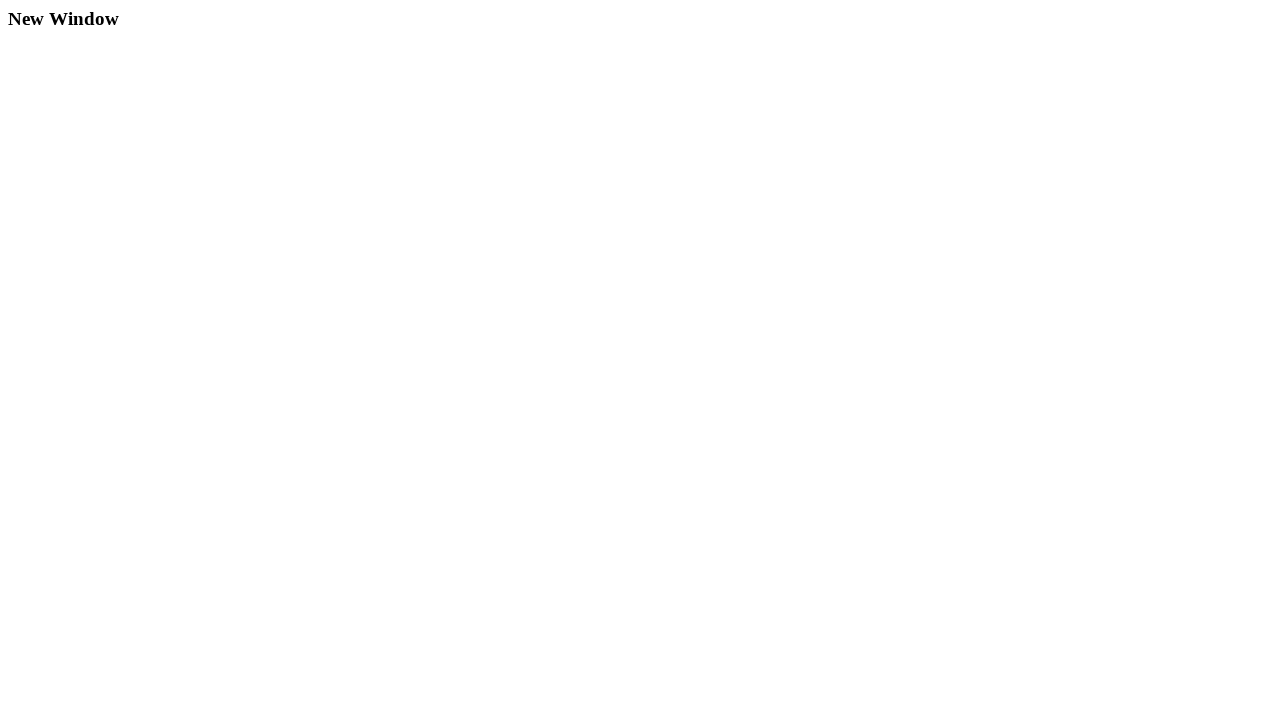

Retrieved child window title
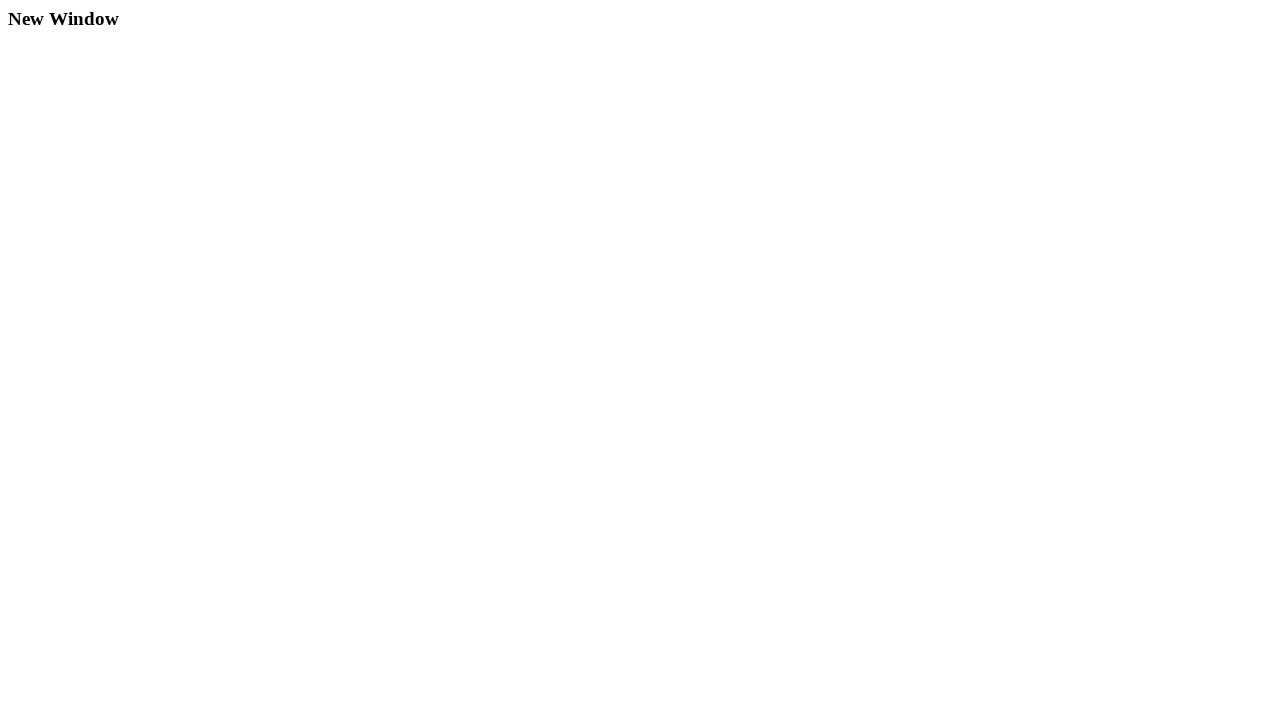

Closed child window
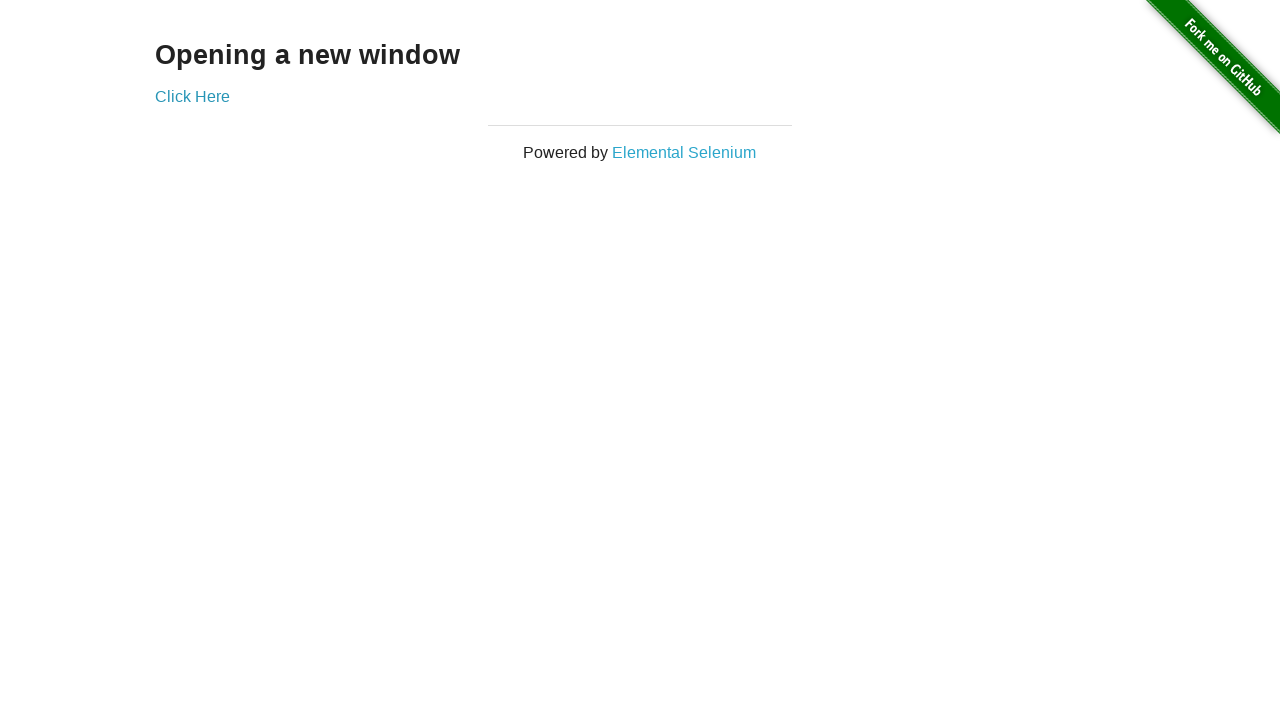

Verified main window is active after closing child window
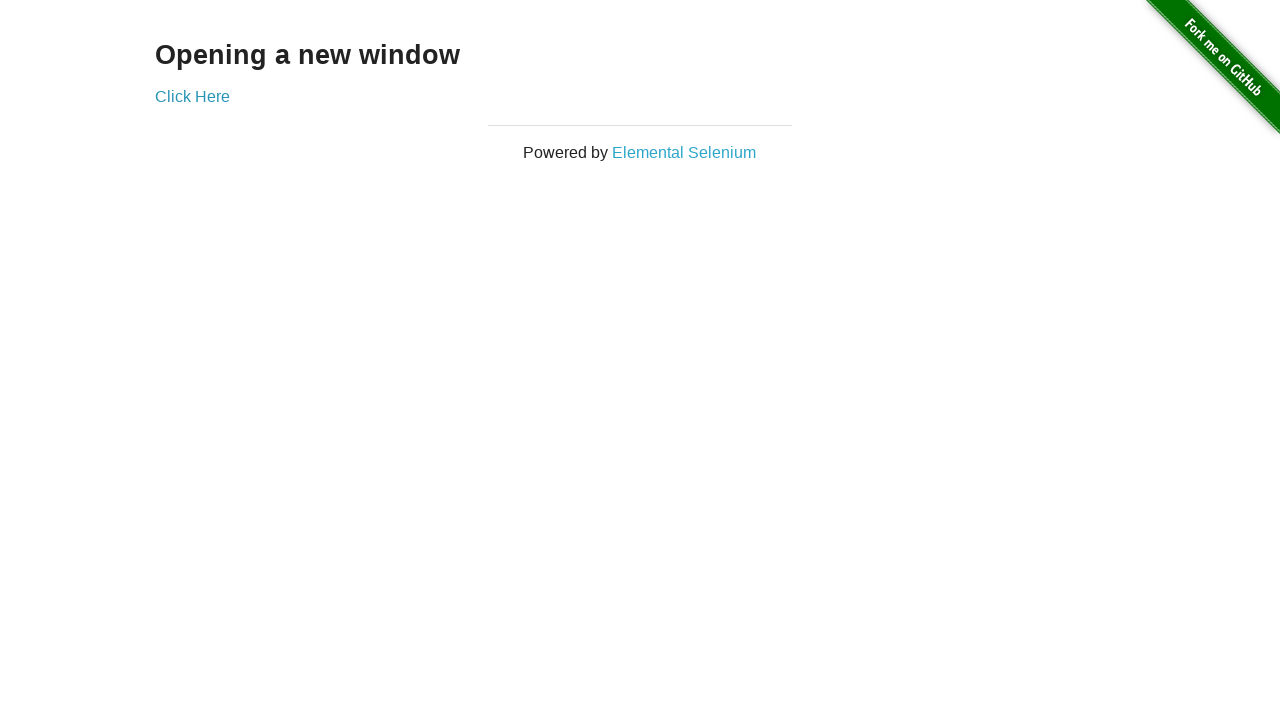

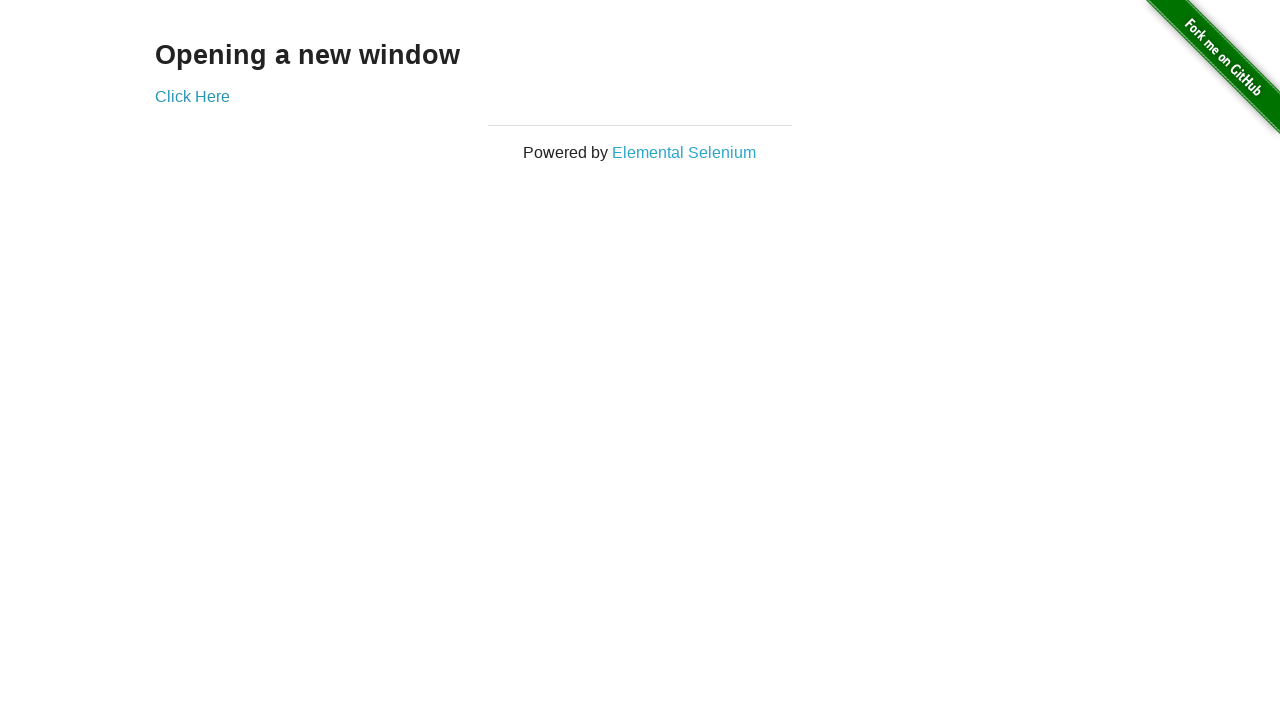